Opens the Snapdeal e-commerce website homepage and waits for the page to load

Starting URL: https://www.snapdeal.com/

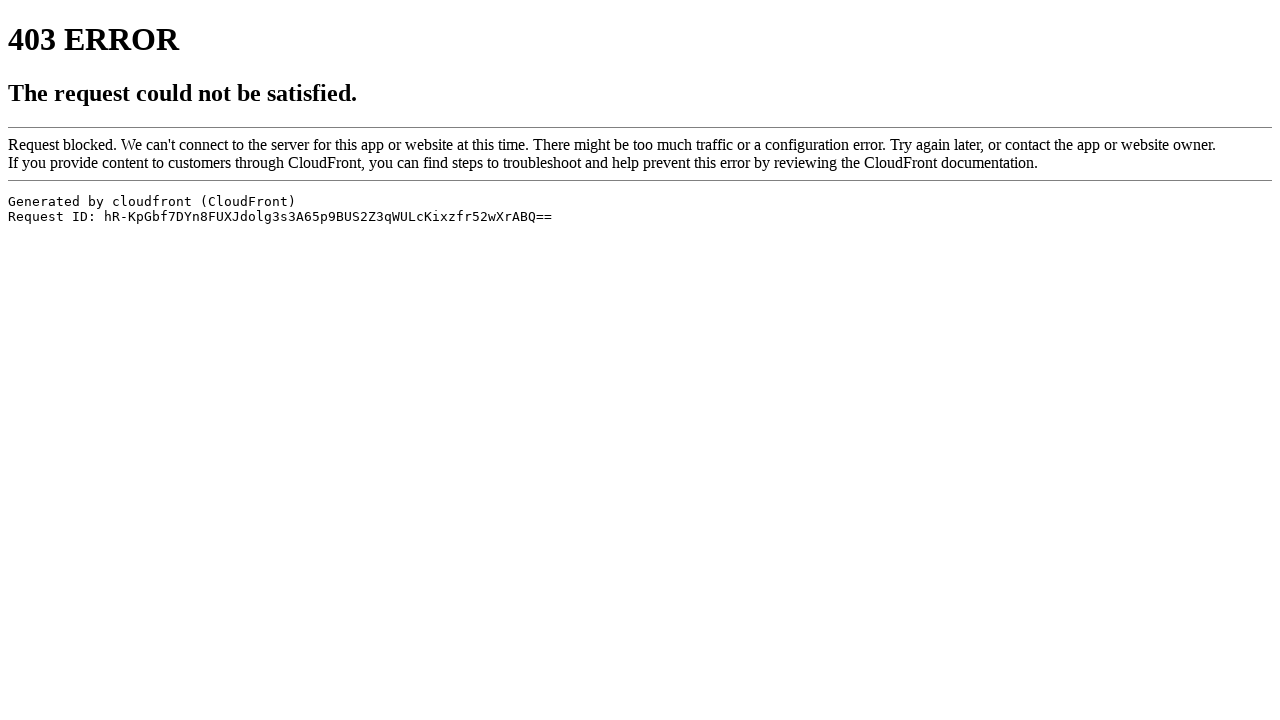

Navigated to Snapdeal homepage
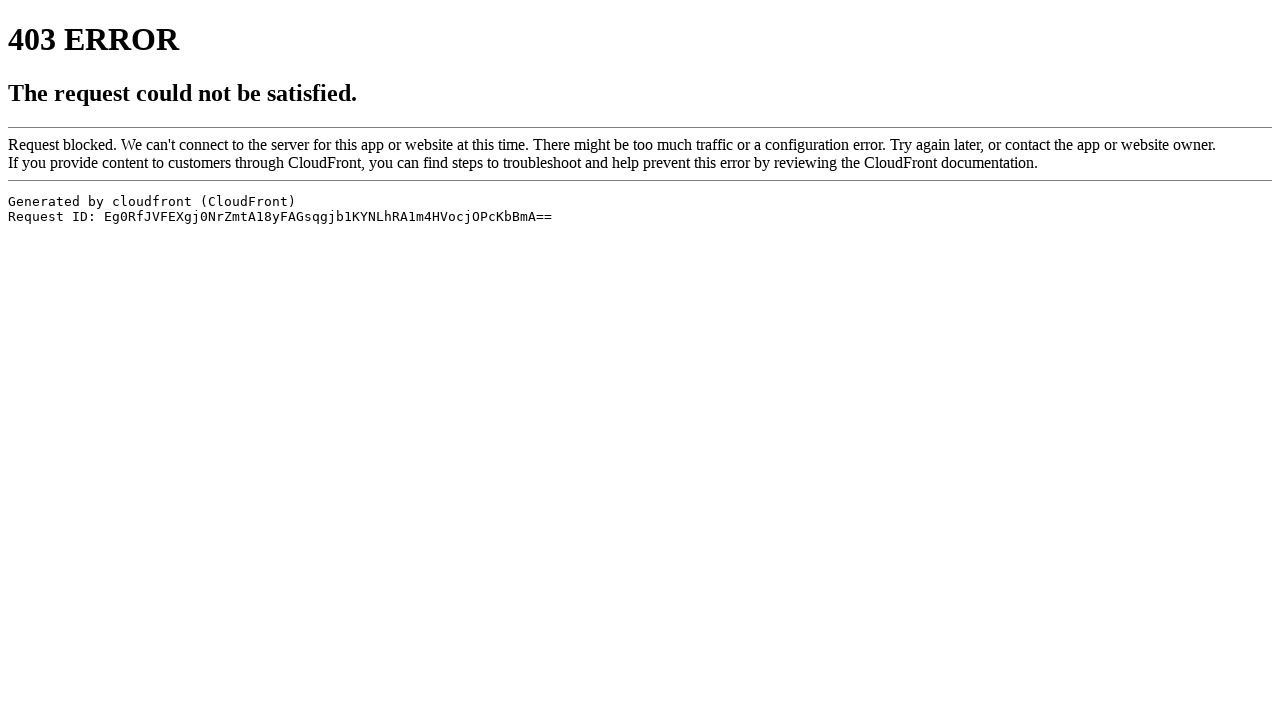

Page DOM content fully loaded
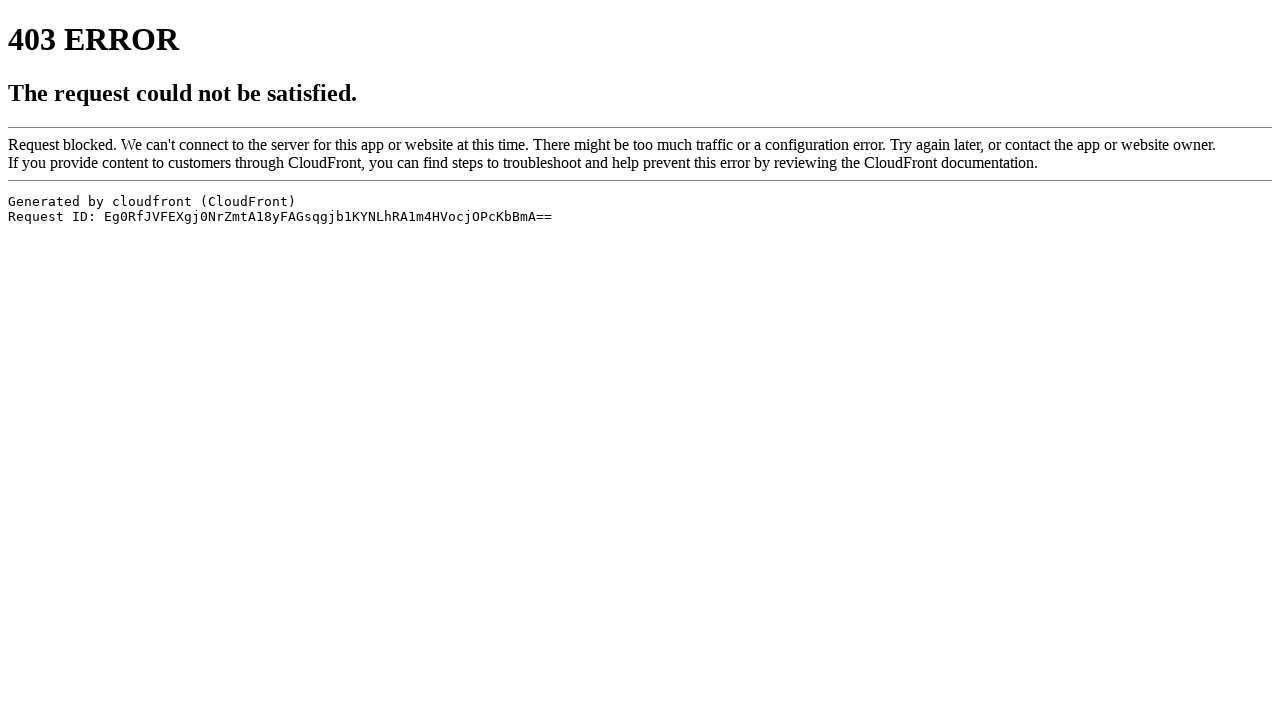

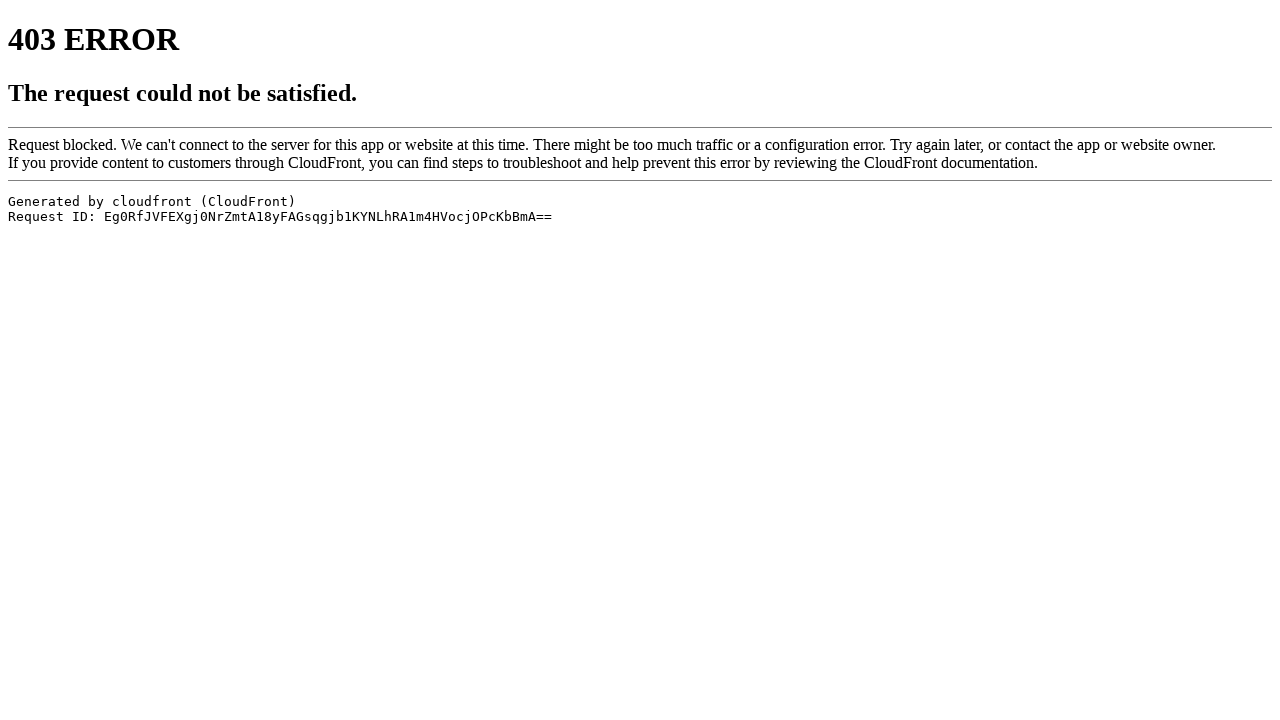